Calculates what day of the week Christmas will fall on in 2 years and enters the day name

Starting URL: https://obstaclecourse.tricentis.com/Obstacles/21269

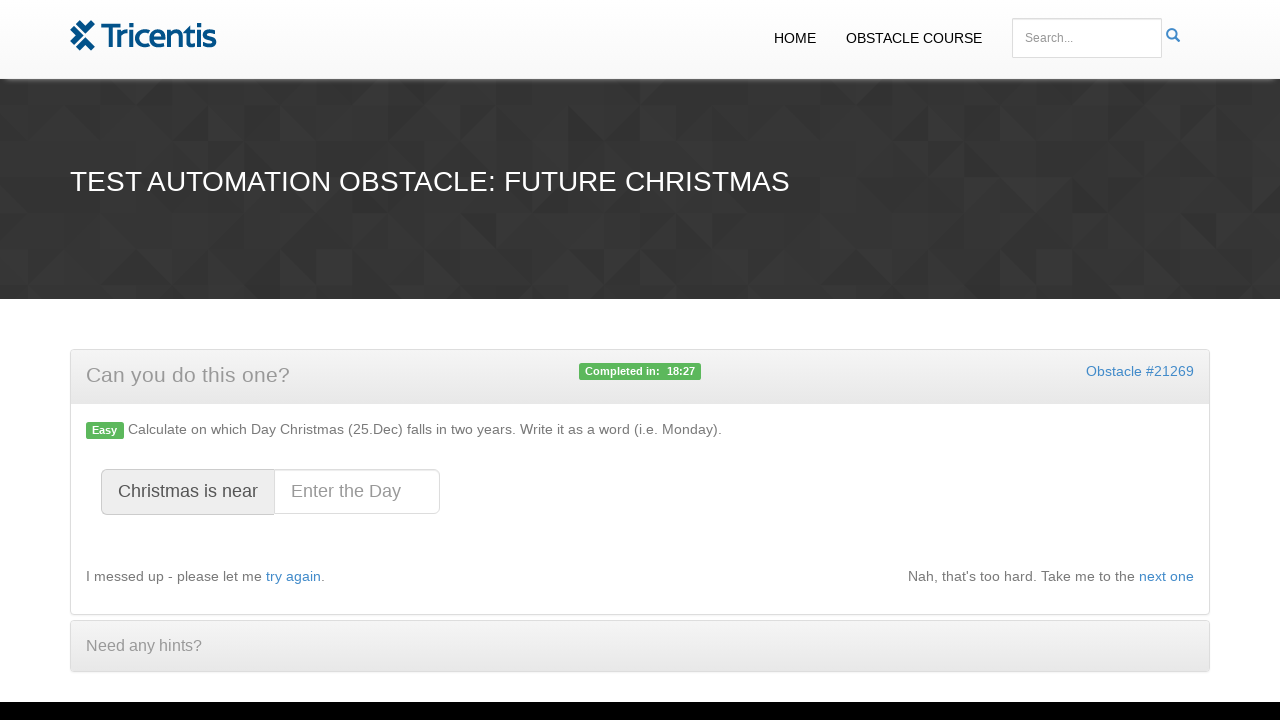

Calculated that Christmas 2028 falls on Monday
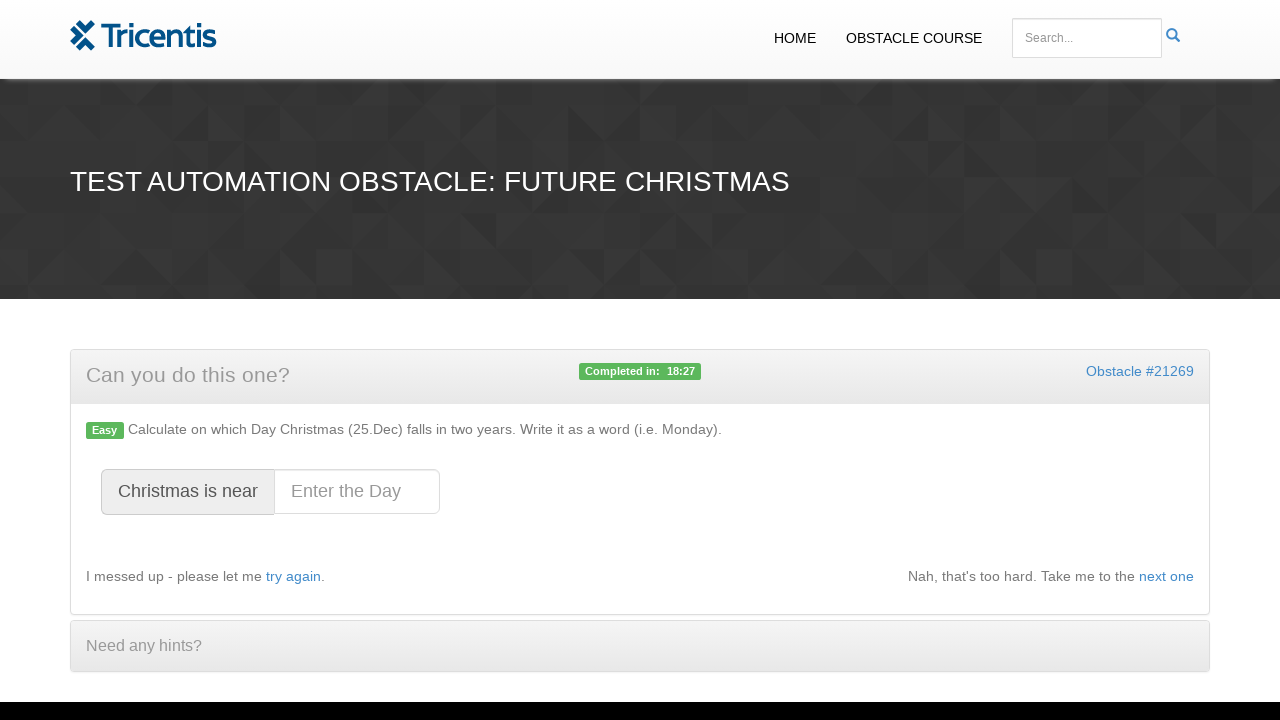

Filled Christmas day field with 'Monday' on #christmasday
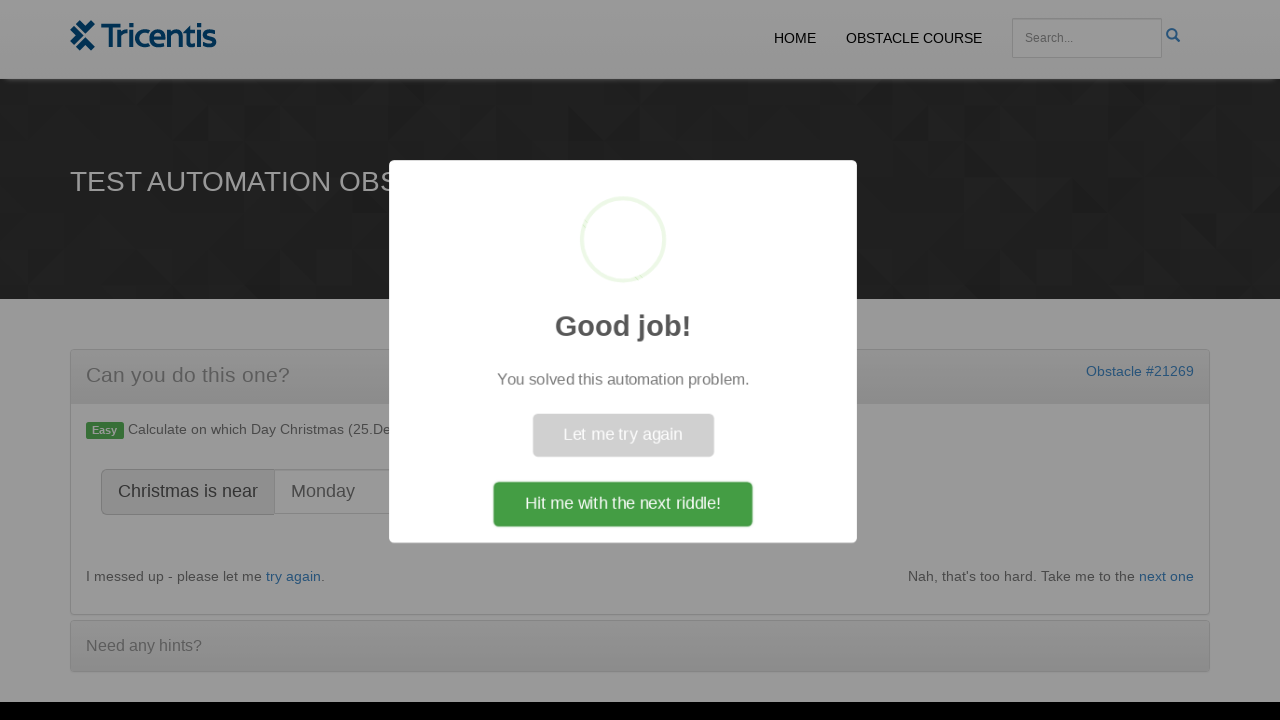

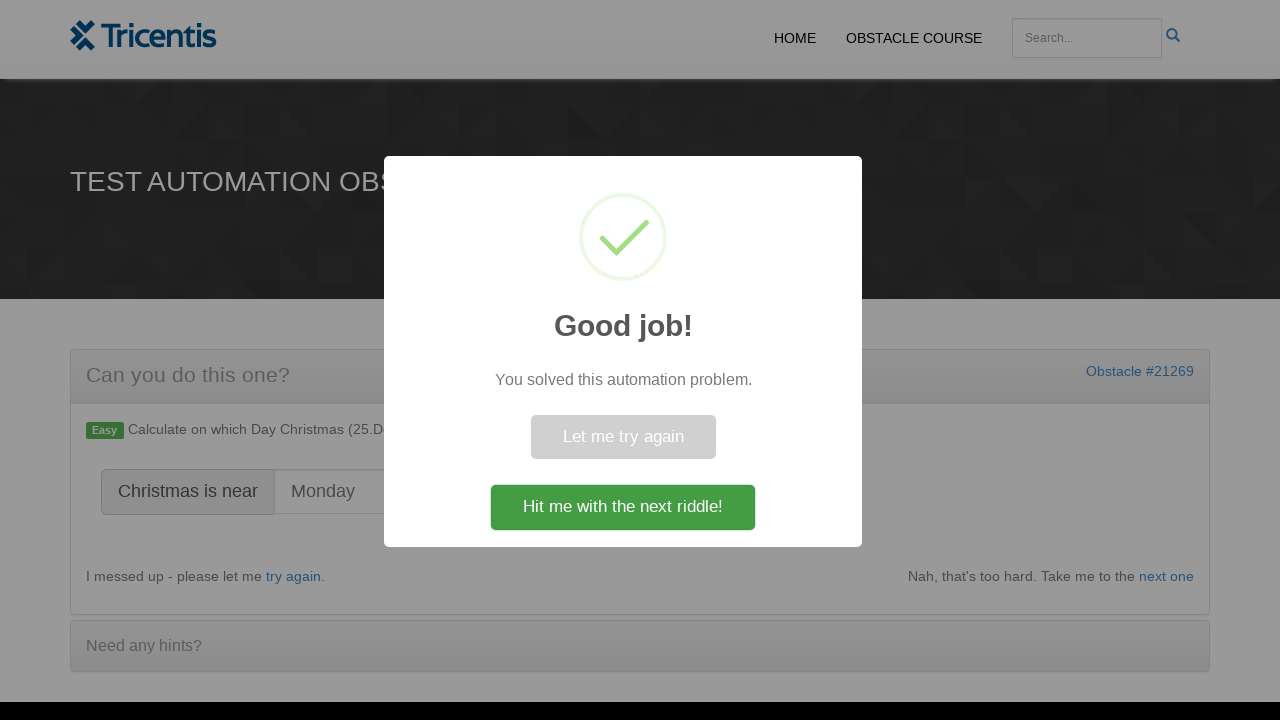